Tests JavaScript confirm alert dismissal by clicking a button to trigger an alert, clicking Cancel on the alert, and verifying the result message shows "You clicked: Cancel"

Starting URL: https://testcenter.techproeducation.com/index.php?page=javascript-alerts

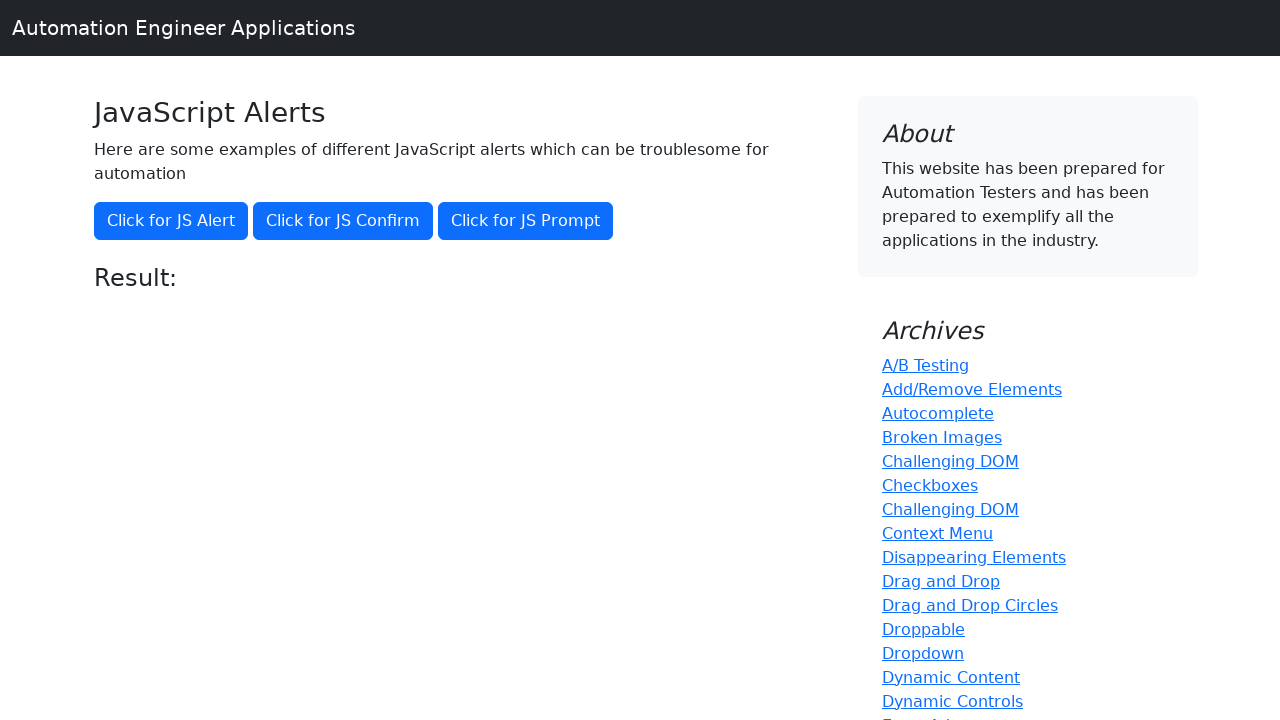

Clicked 'Click for JS Confirm' button to trigger alert at (343, 221) on xpath=//*[contains(text(),'Click for JS Confirm')]
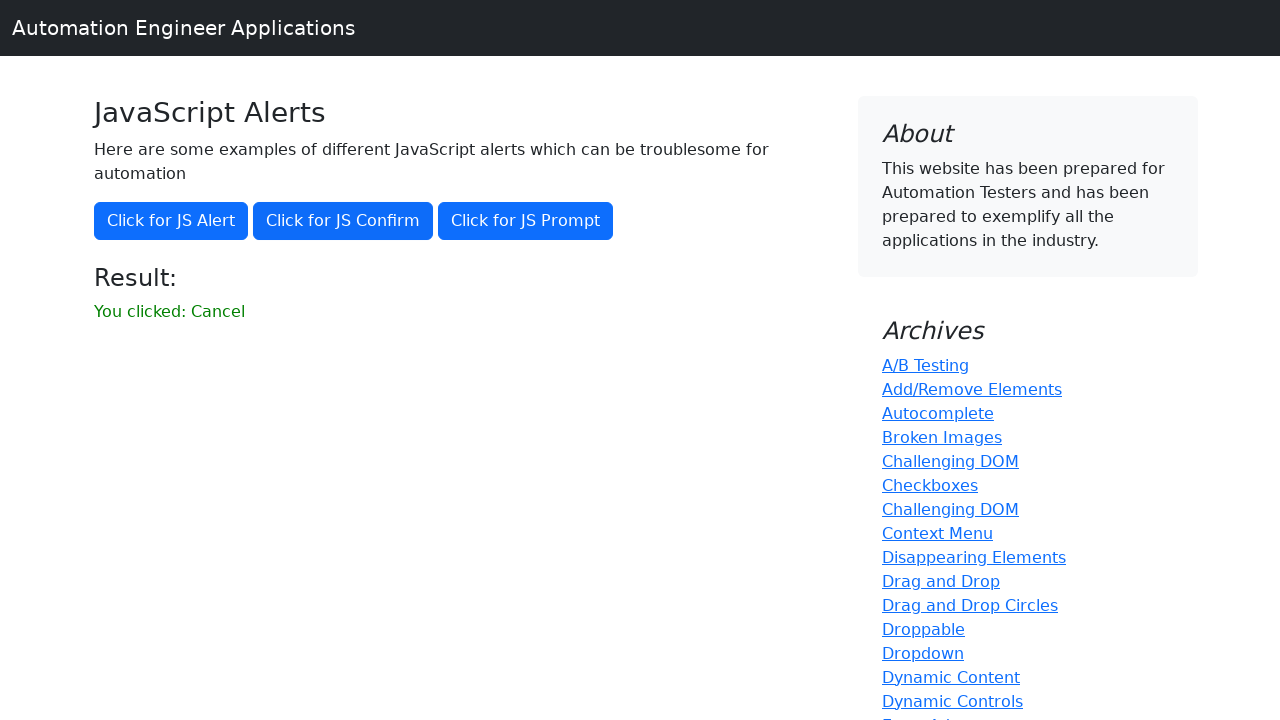

Set up dialog handler to dismiss alert by clicking Cancel
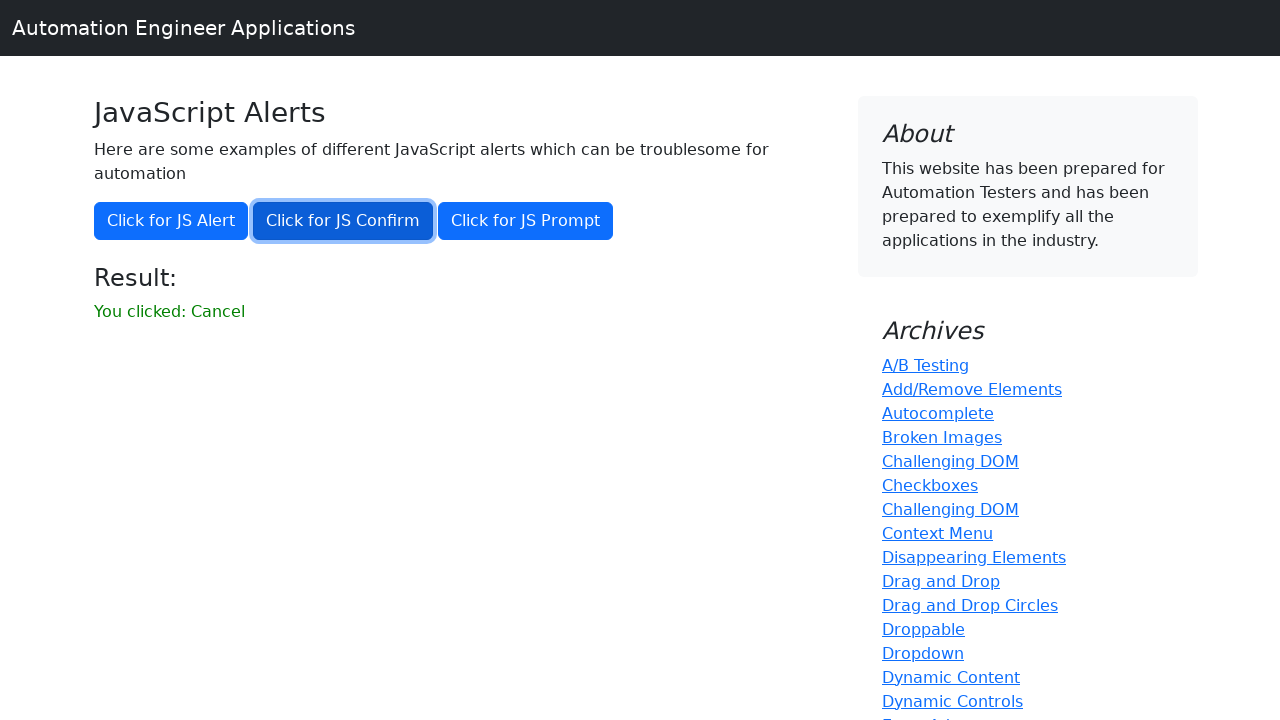

Clicked 'Click for JS Confirm' button again to trigger alert with handler in place at (343, 221) on xpath=//*[contains(text(),'Click for JS Confirm')]
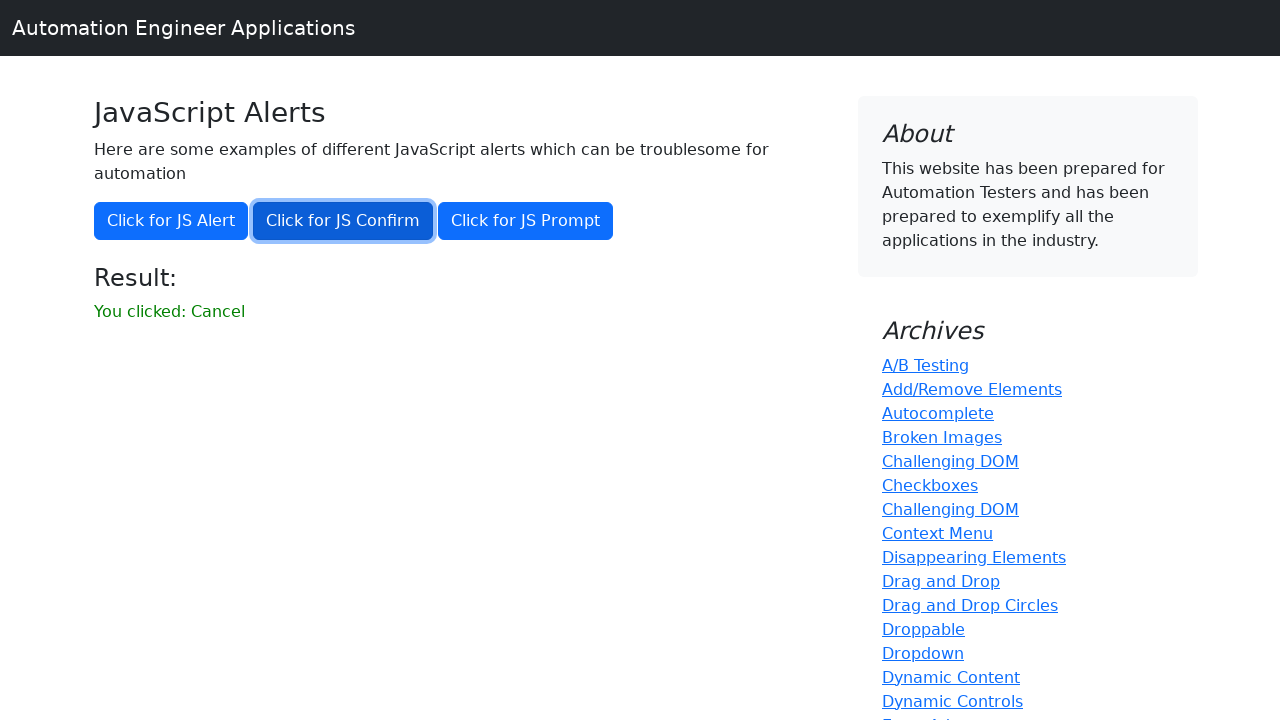

Located result element containing 'You clicked: Cancel' message
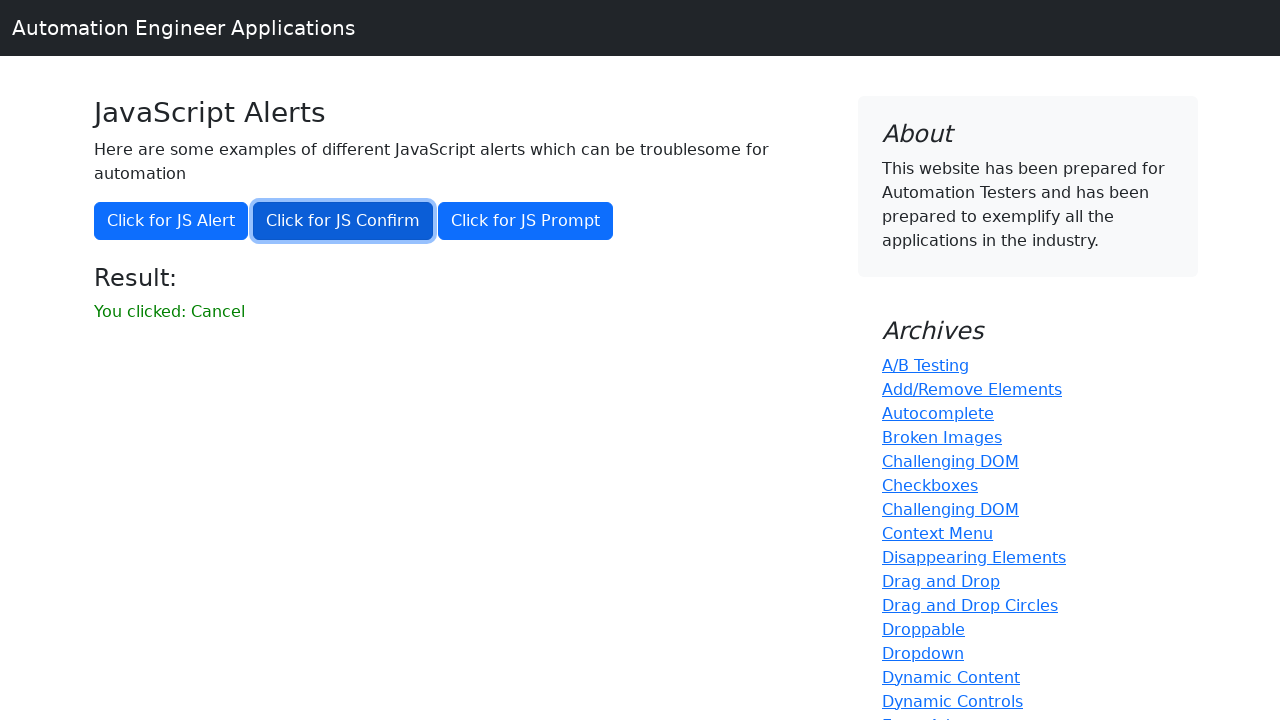

Waited for result element to be visible
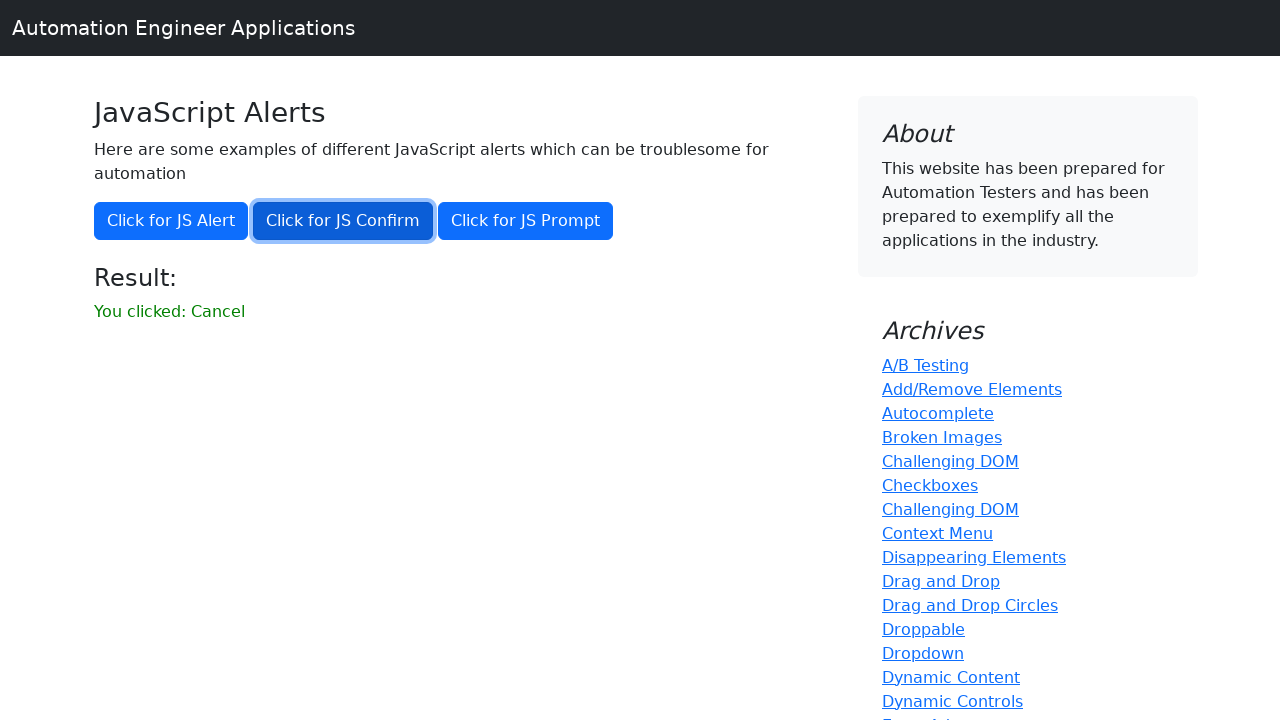

Verified result message shows 'You clicked: Cancel'
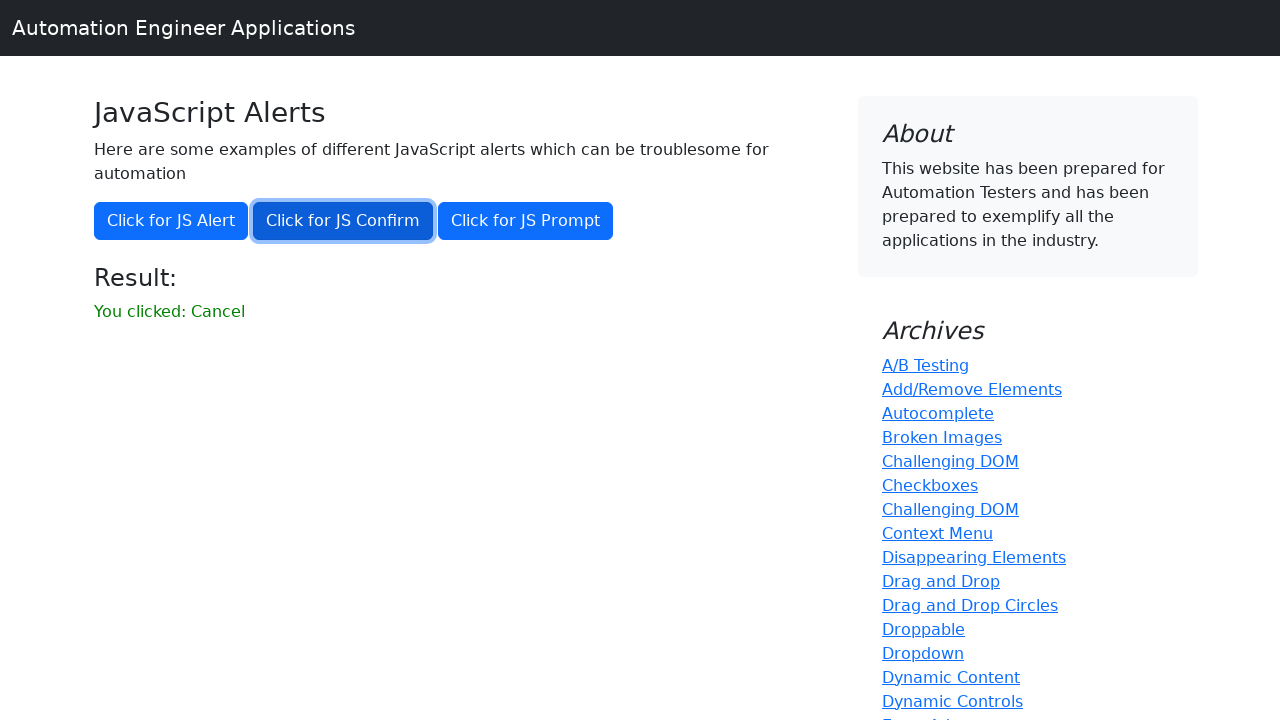

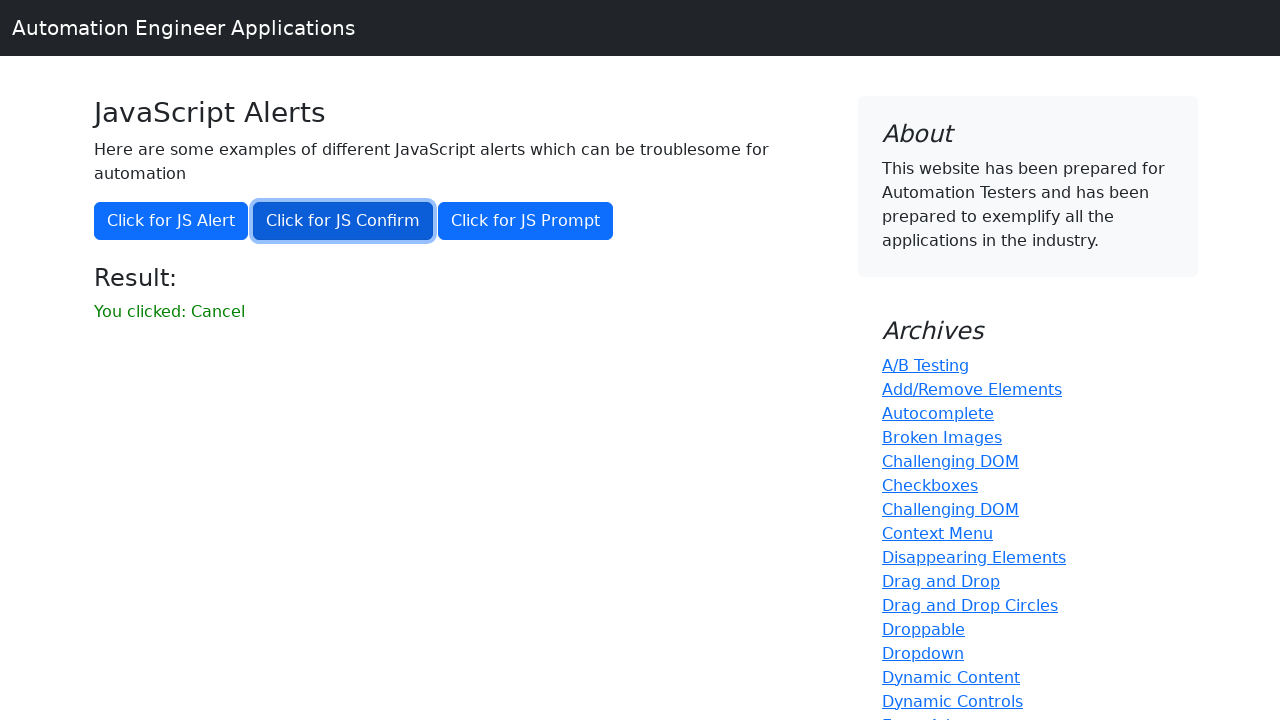